Navigates to a tab opener page and clicks on a launcher element to open a new tab

Starting URL: https://v1.training-support.net/selenium/tab-opener

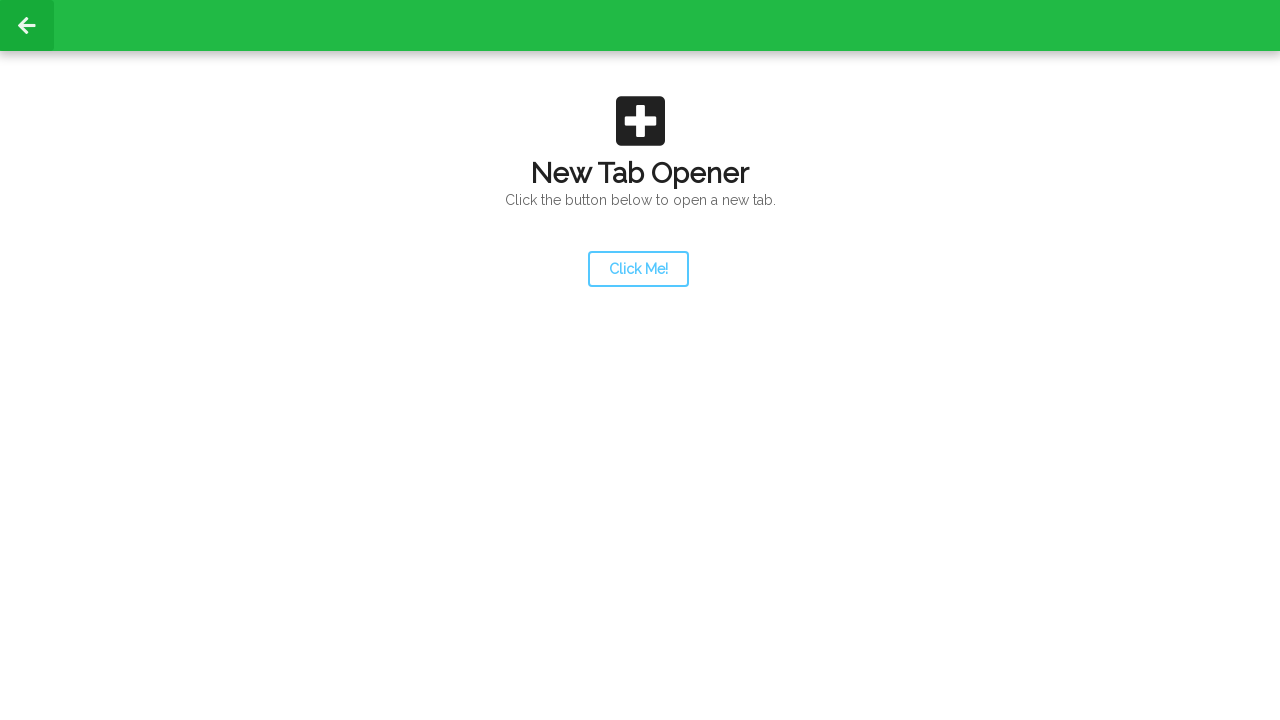

Clicked launcher element to open new tab at (638, 269) on #launcher
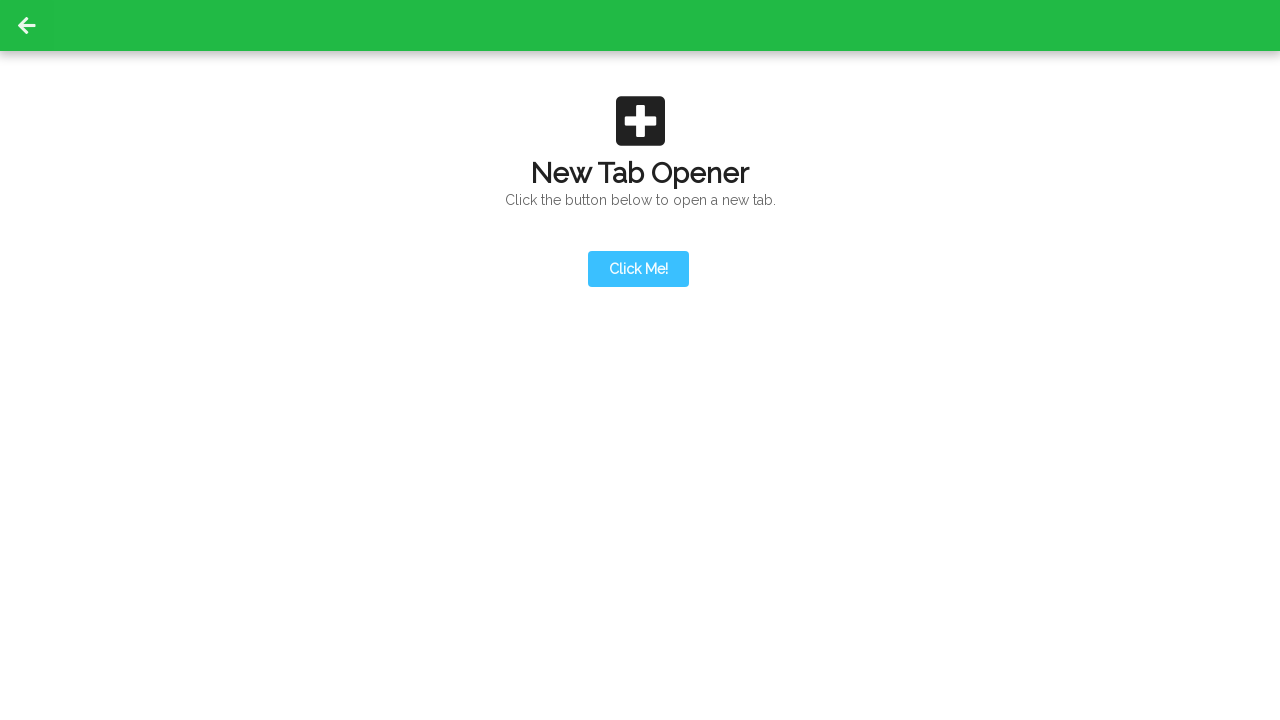

Waited for new tab to open
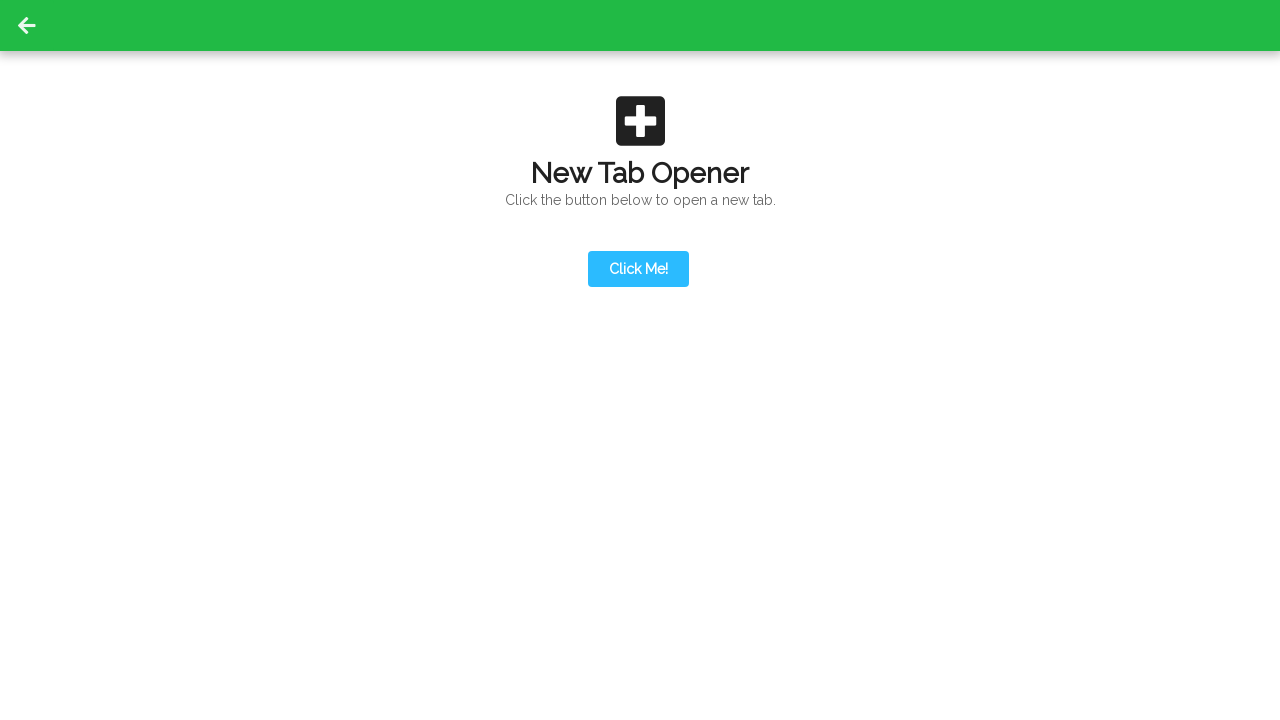

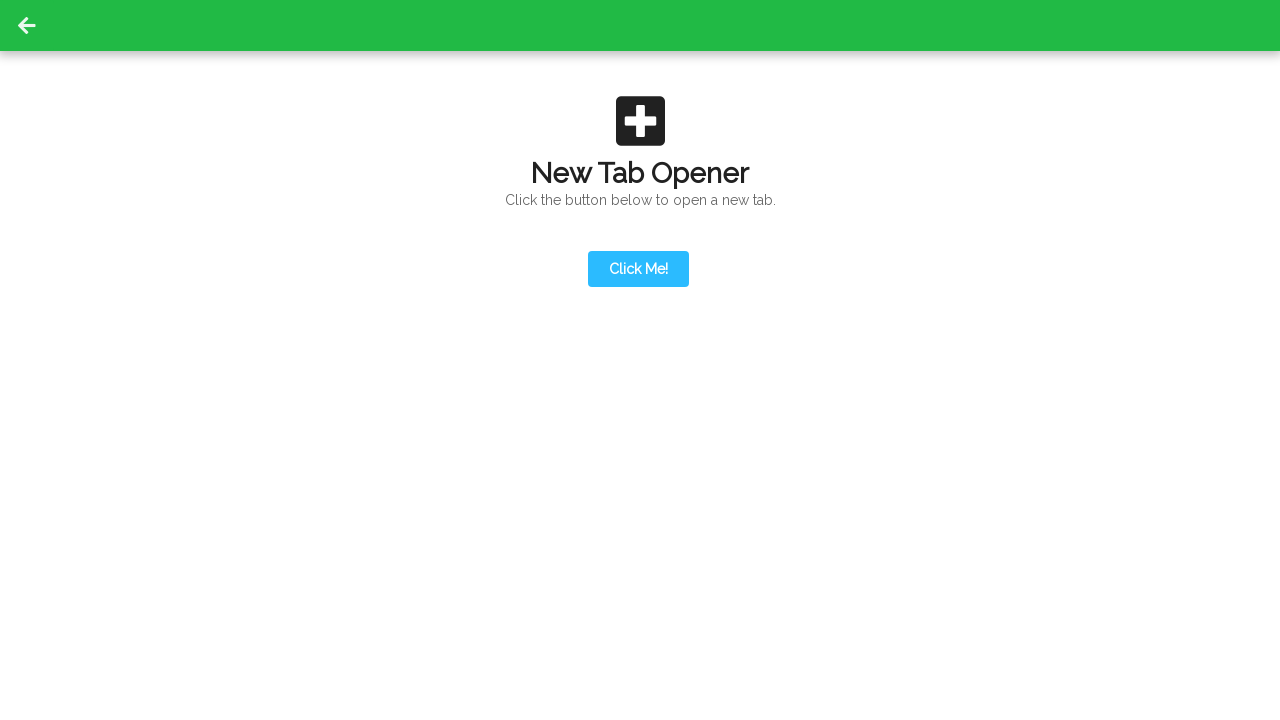